Tests the add-to-cart functionality on a demo e-commerce site by clicking the add to cart button on a product and verifying it appears in the shopping cart.

Starting URL: https://bstackdemo.com/

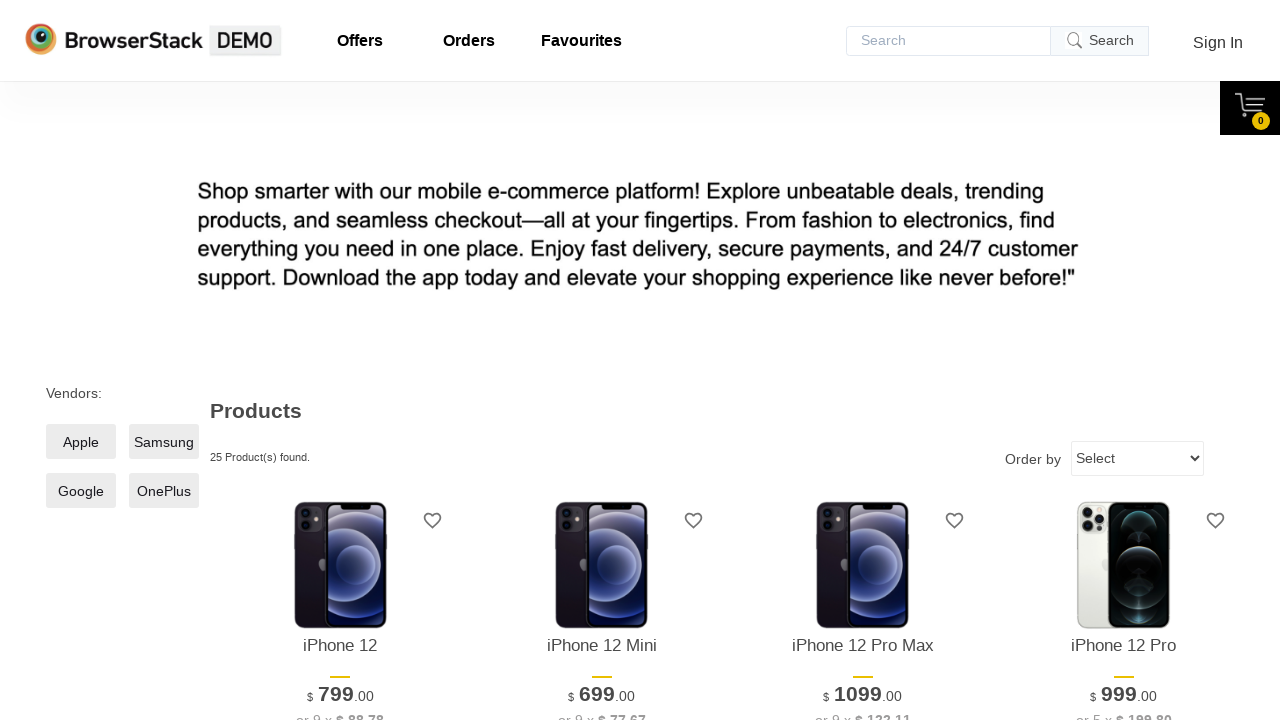

Page loaded with correct title 'StackDemo'
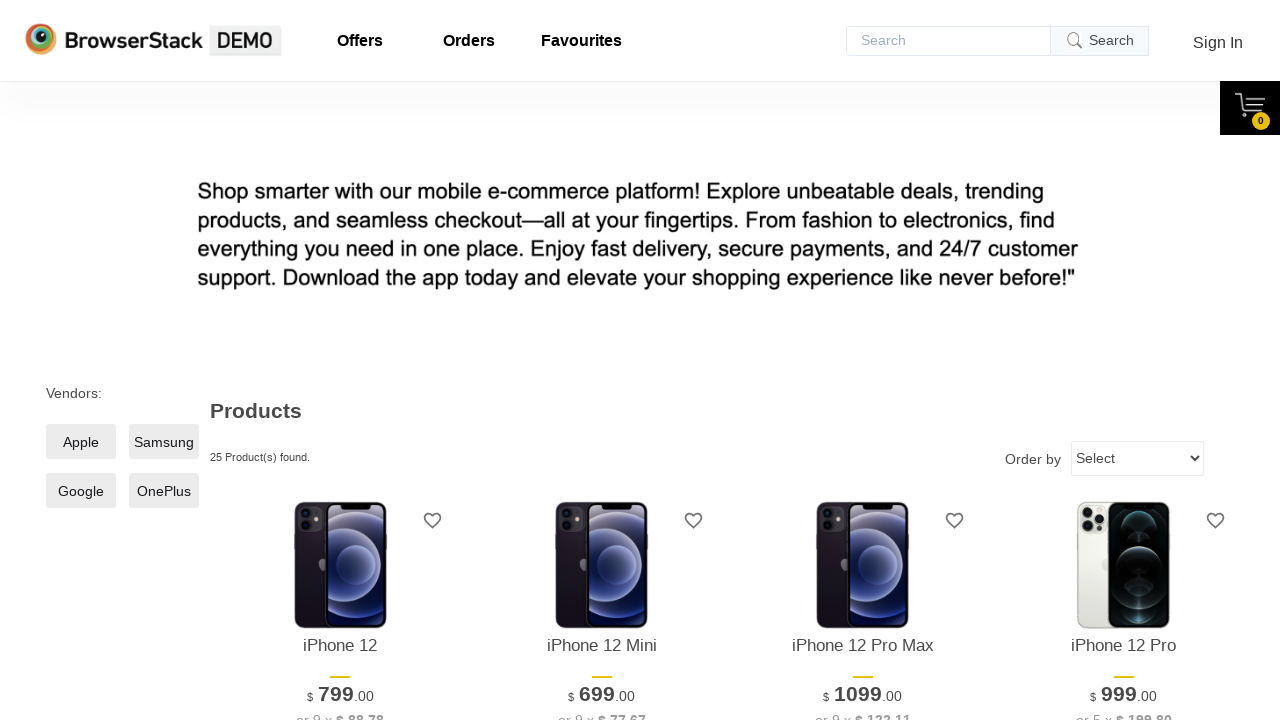

First product element located on page
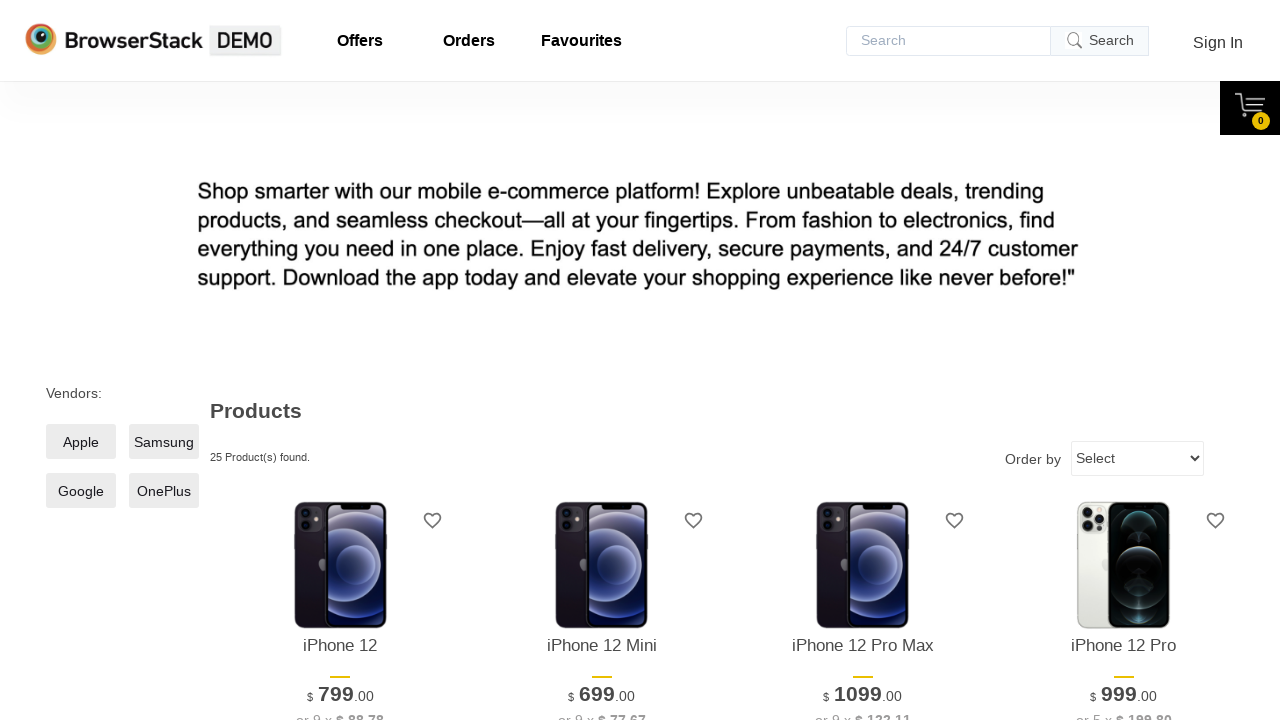

First product text captured: iPhone 12
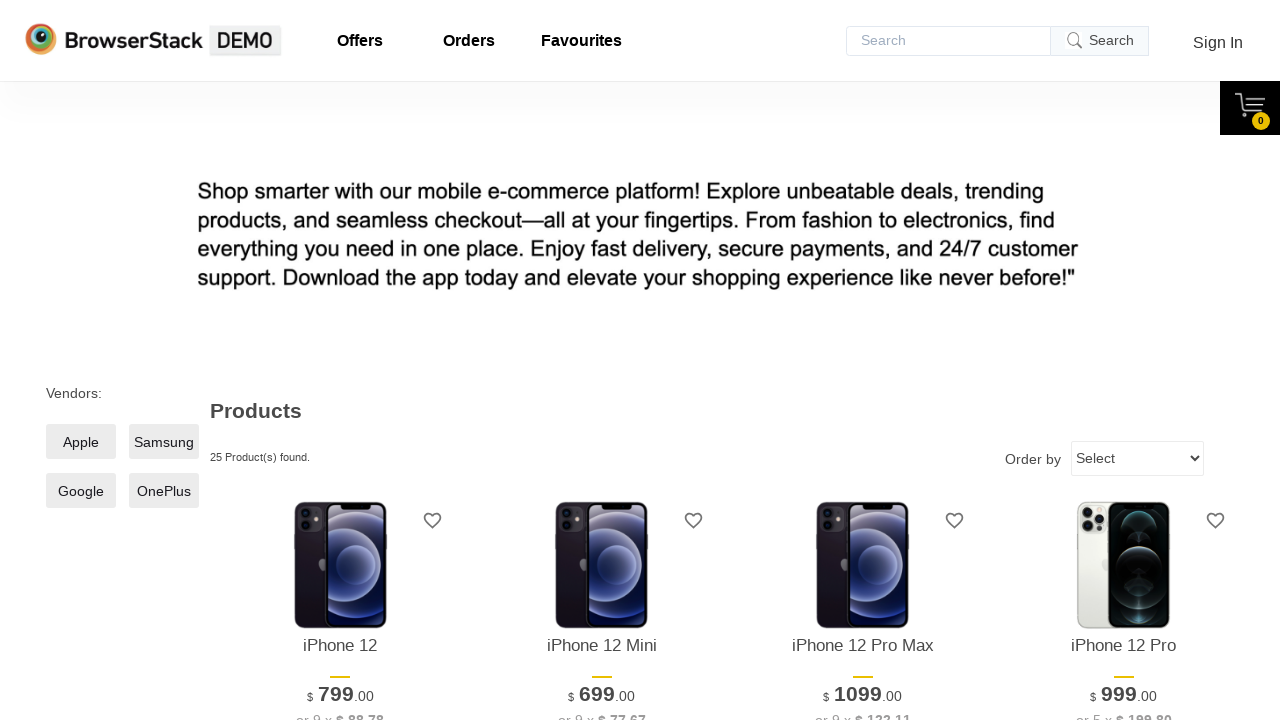

Add to cart button located for first product
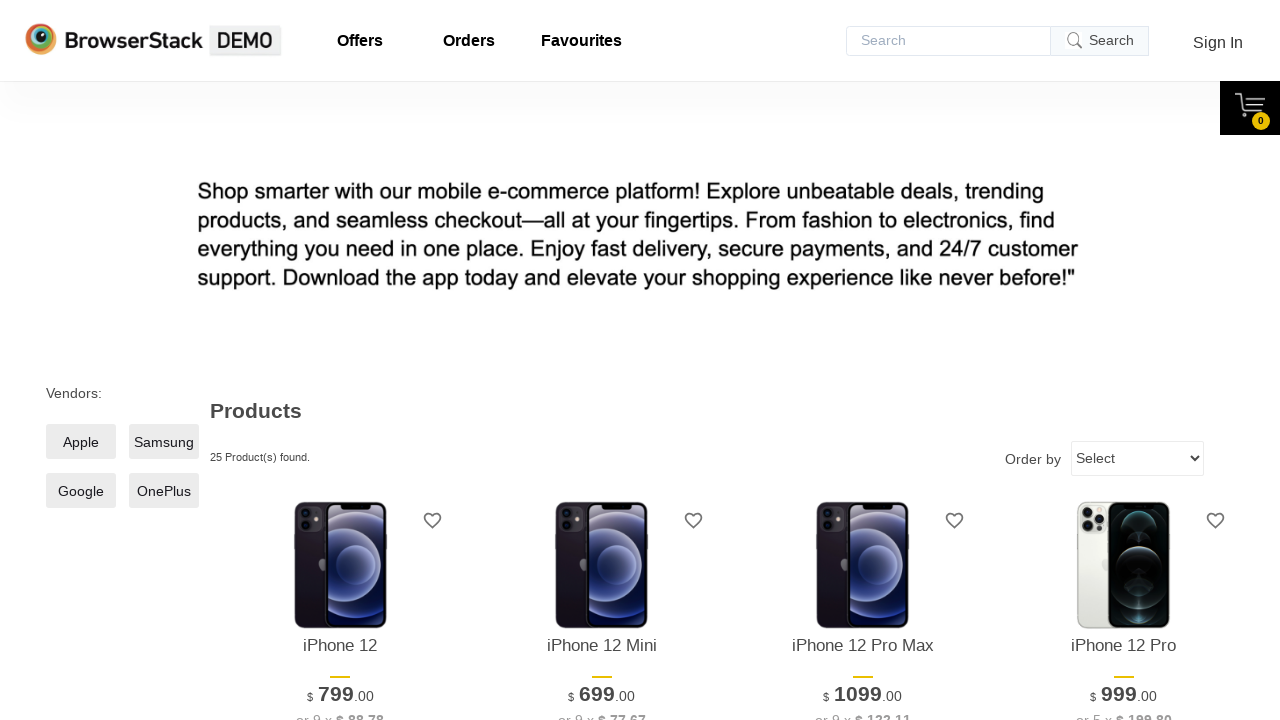

Clicked add to cart button for first product
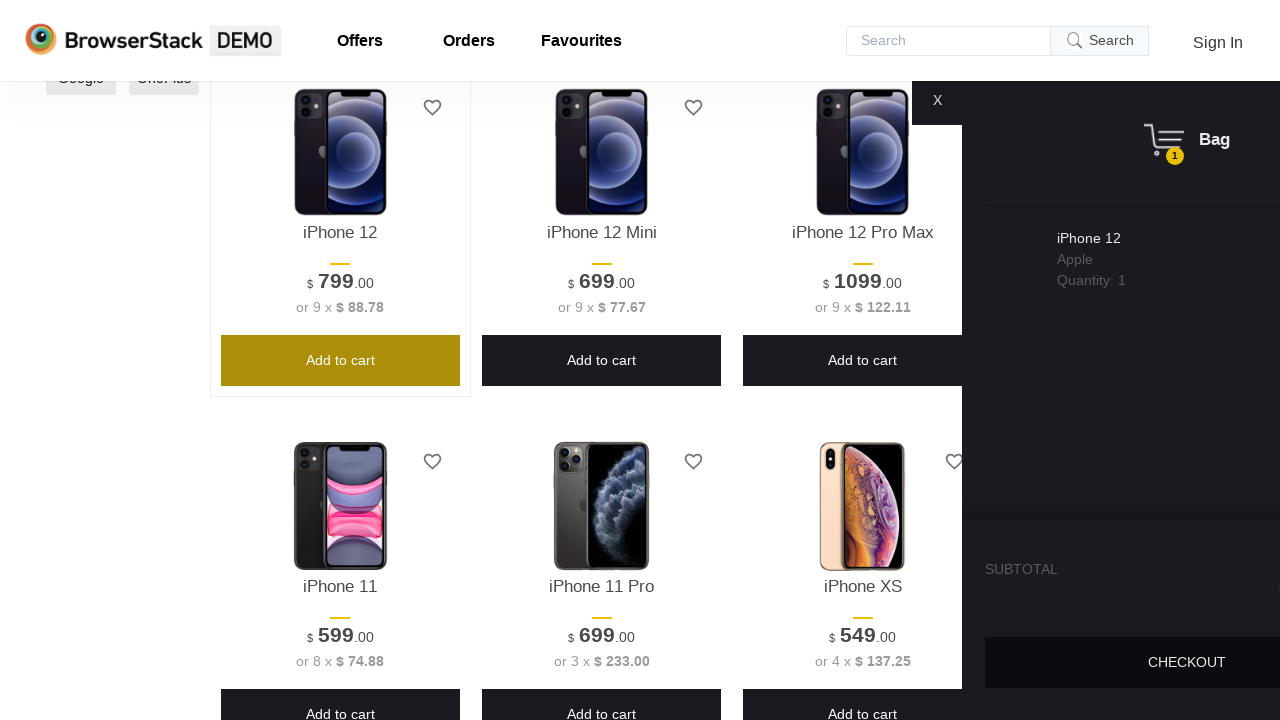

Shopping cart pane appeared
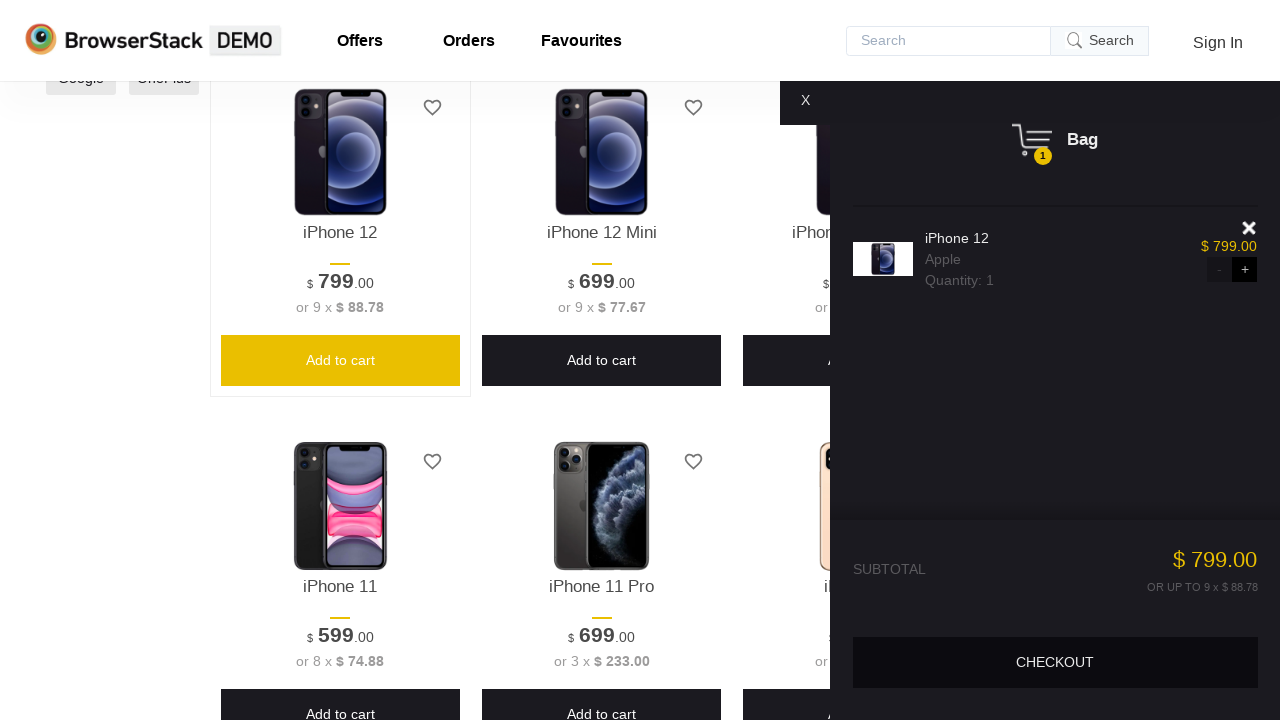

Product element located in shopping cart
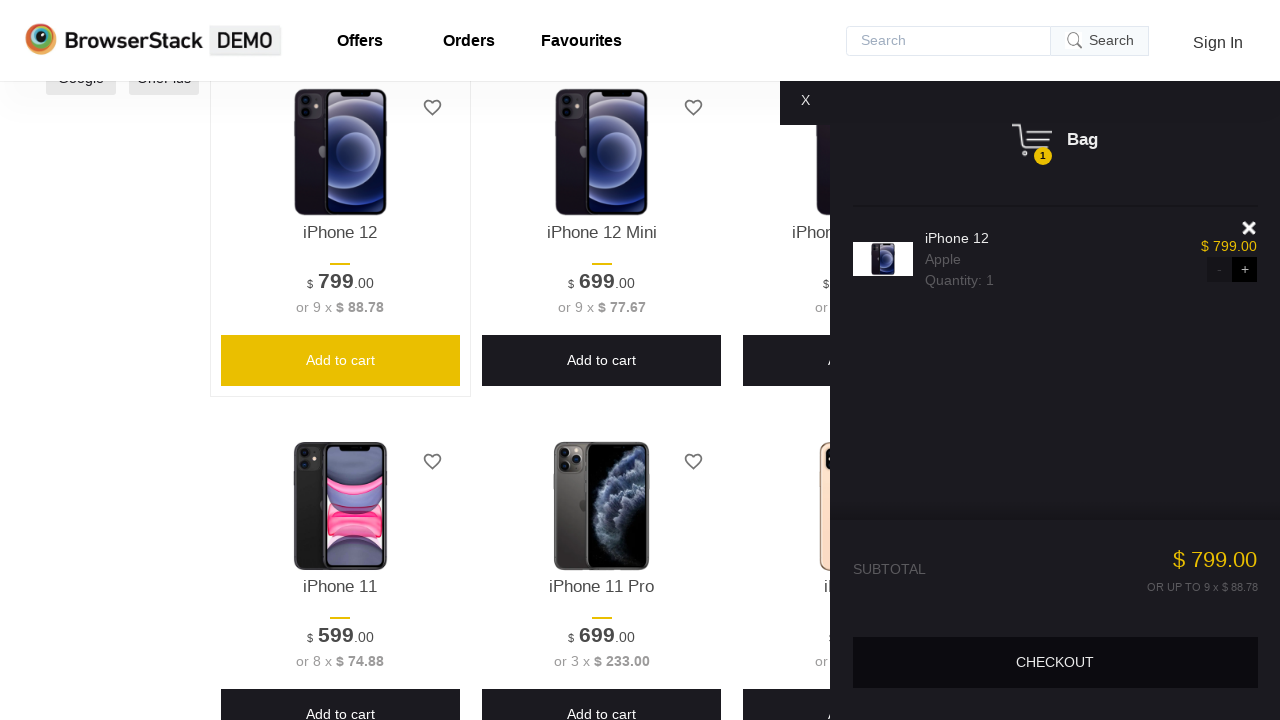

Product in cart text captured: iPhone 12
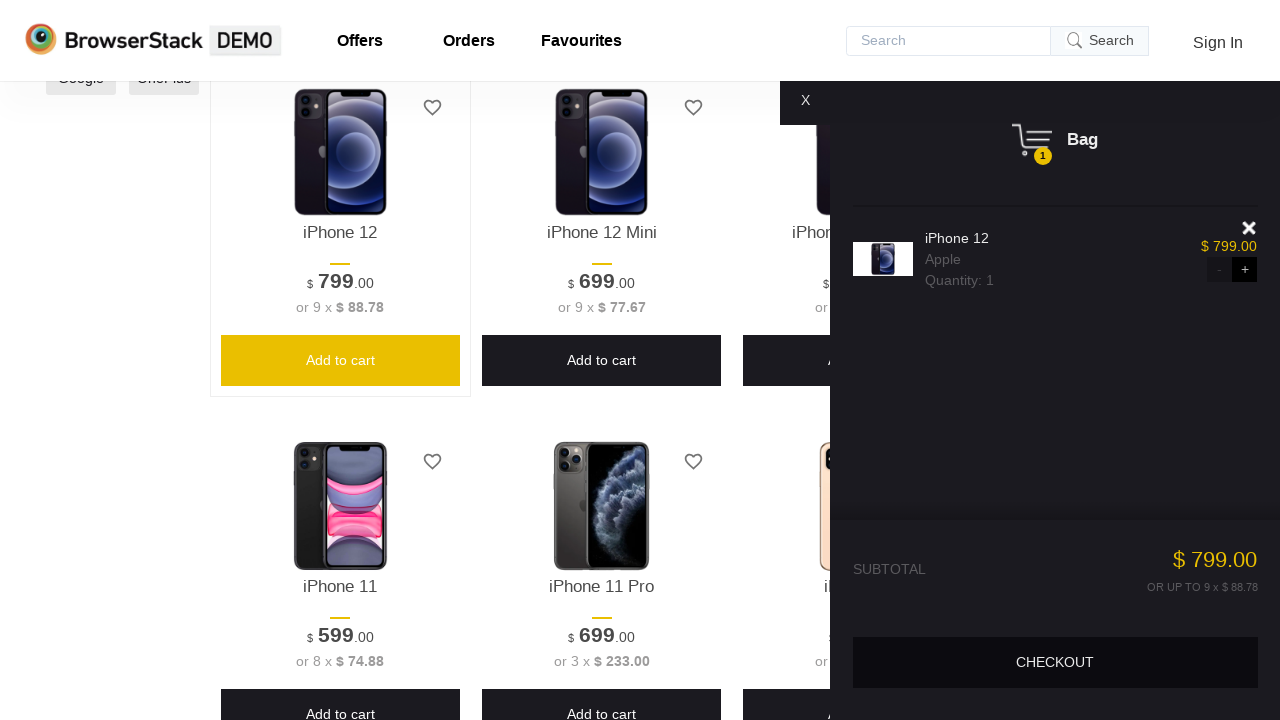

Assertion passed: Product in cart matches product added
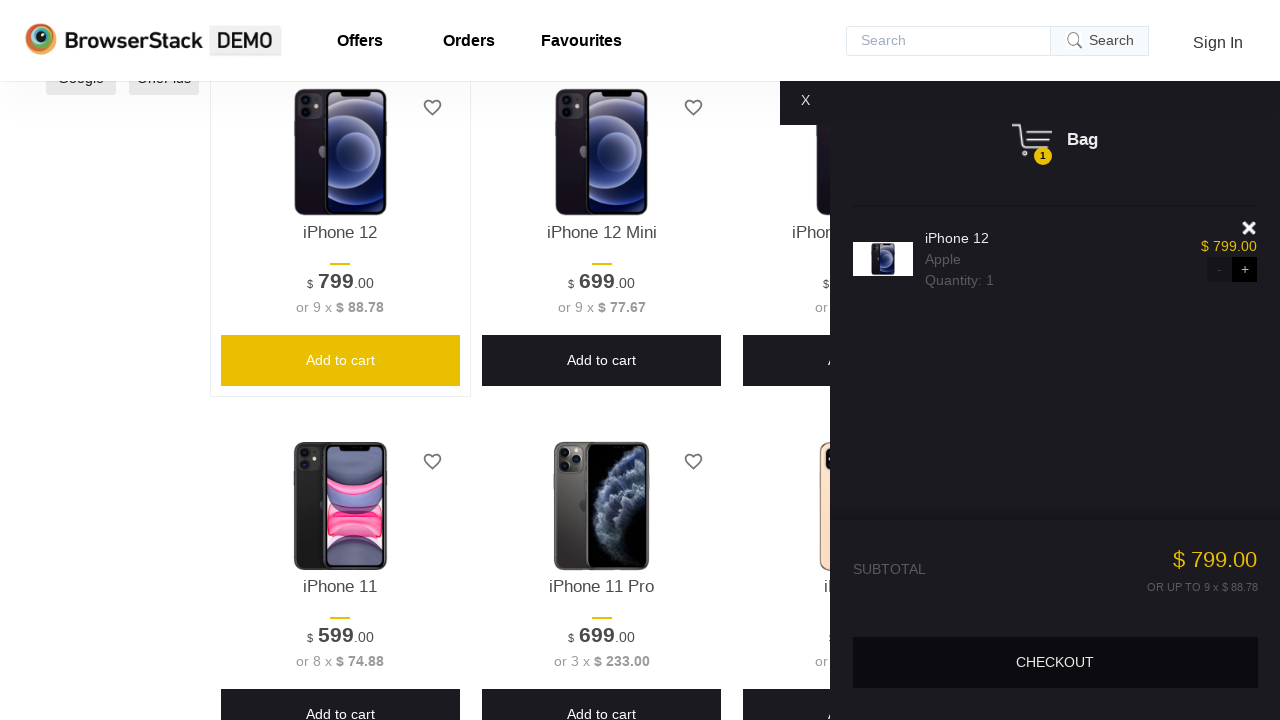

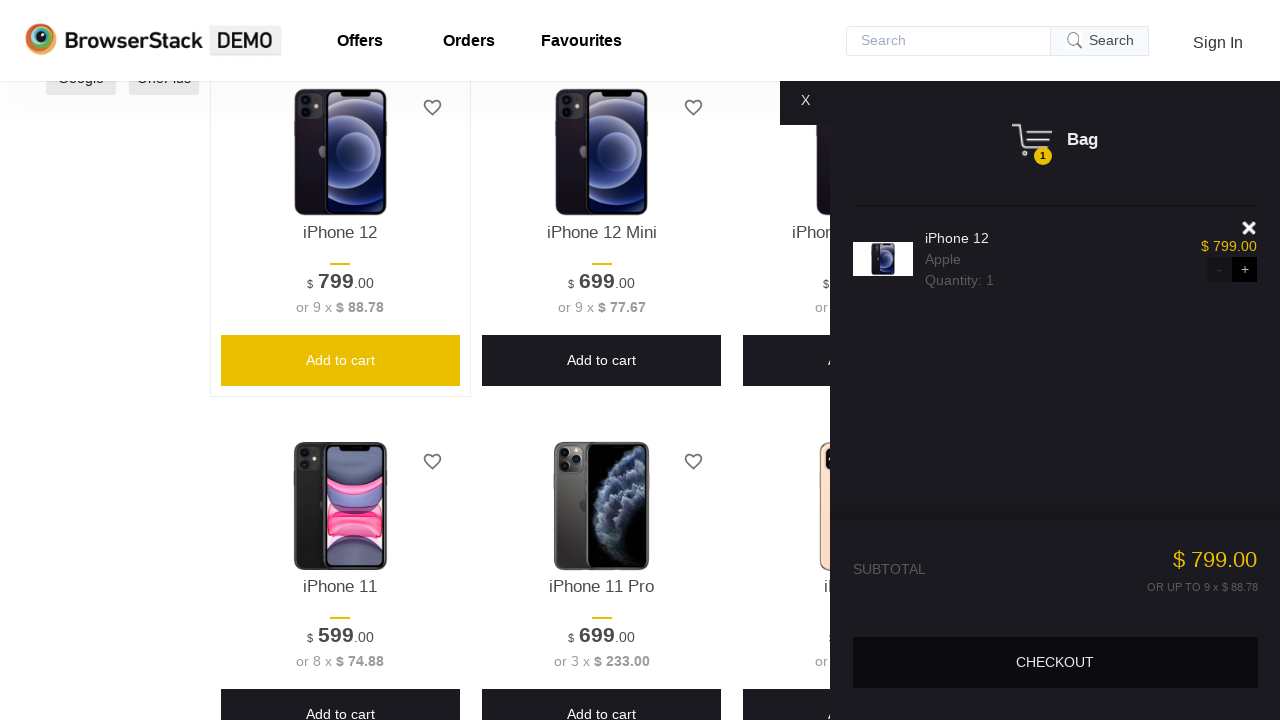